Tests various alert dialog interactions including accepting, dismissing, and entering text into prompt alerts on a test automation practice page

Starting URL: https://testautomationpractice.blogspot.com/?m=1

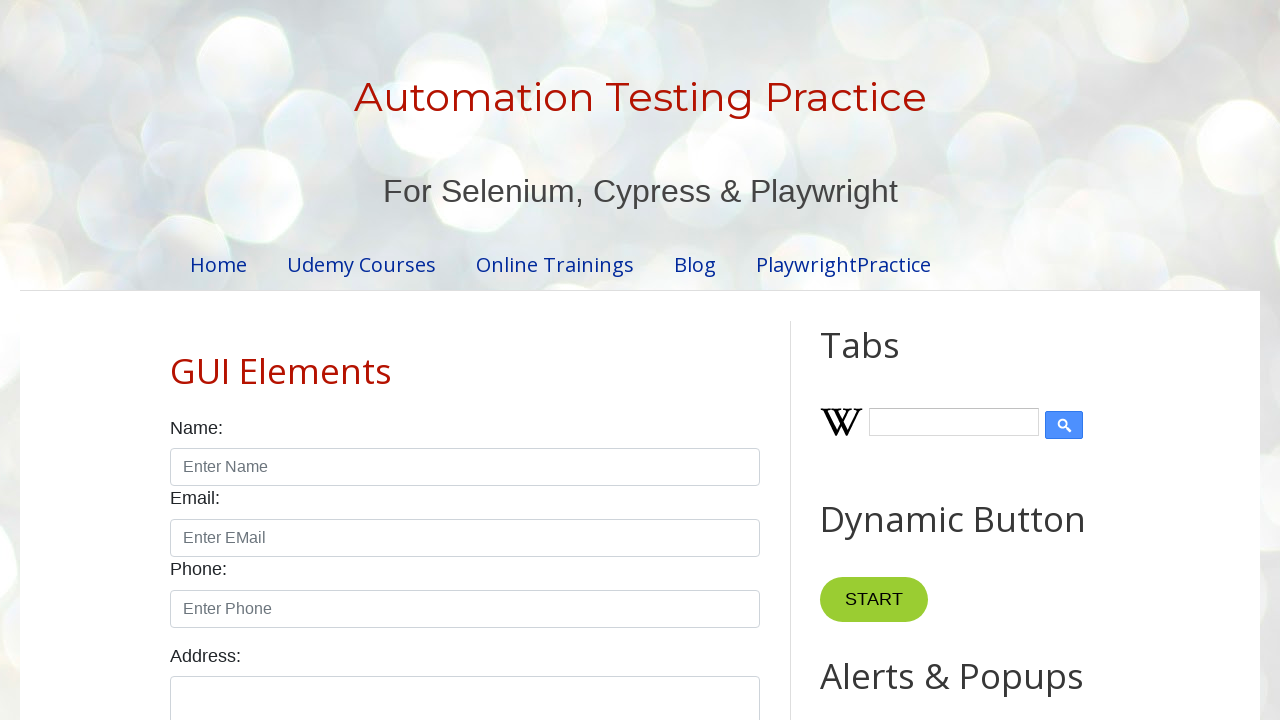

Clicked first alert button at (888, 361) on xpath=//*[@id="HTML9"]/div[1]/button[1]
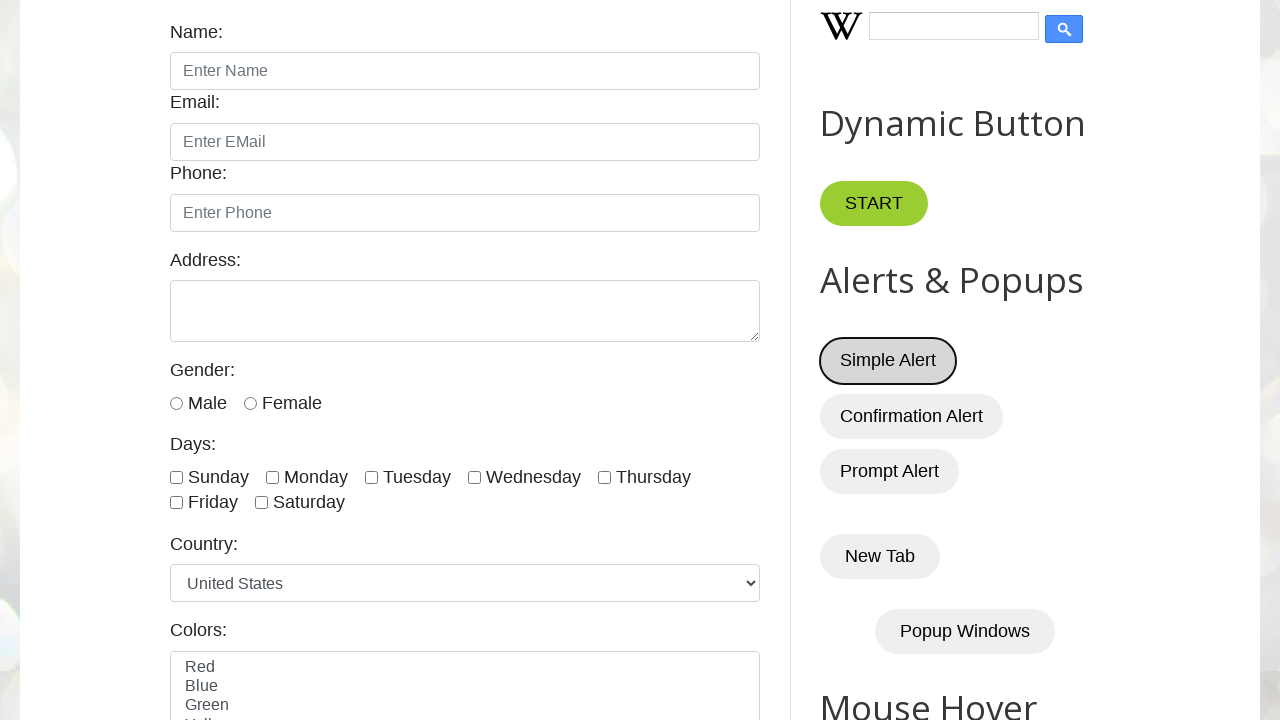

Set up dialog handler to accept alert
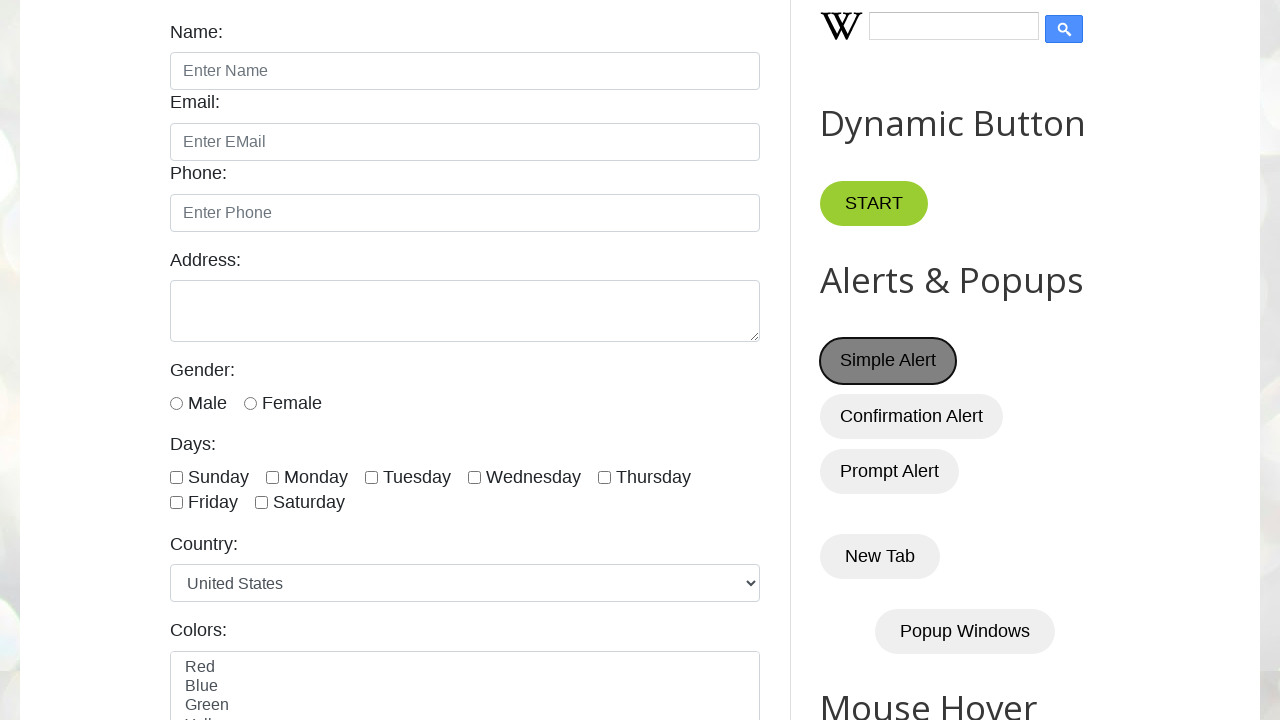

Clicked second alert button at (912, 416) on xpath=//*[@id="HTML9"]/div[1]/button[2]
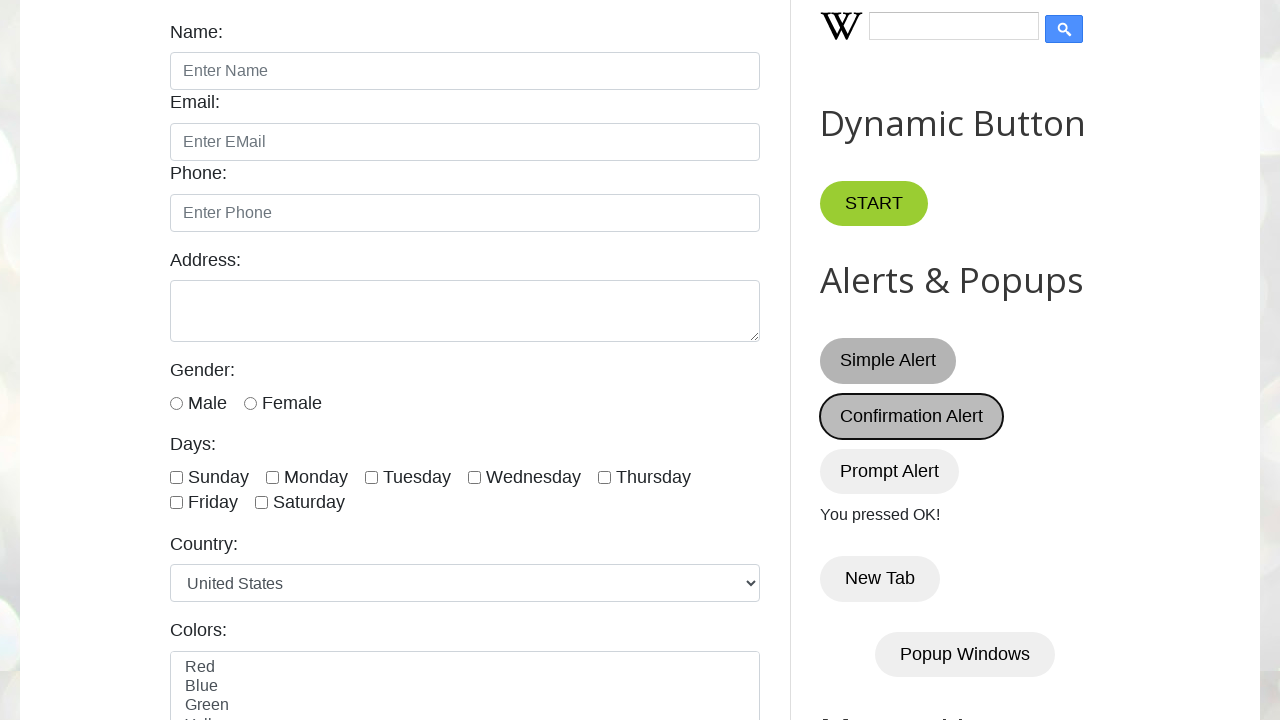

Set up dialog handler to dismiss alert
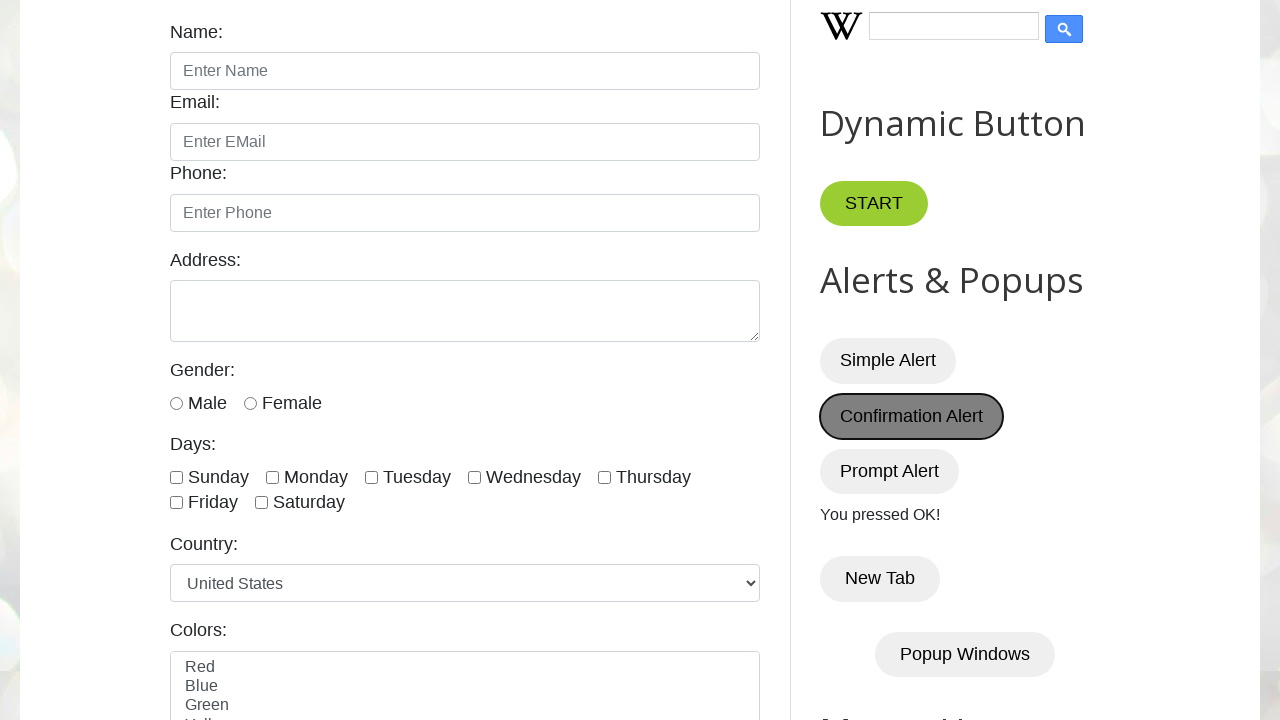

Clicked third alert button for prompt at (890, 471) on xpath=//*[@id="HTML9"]/div[1]/button[3]
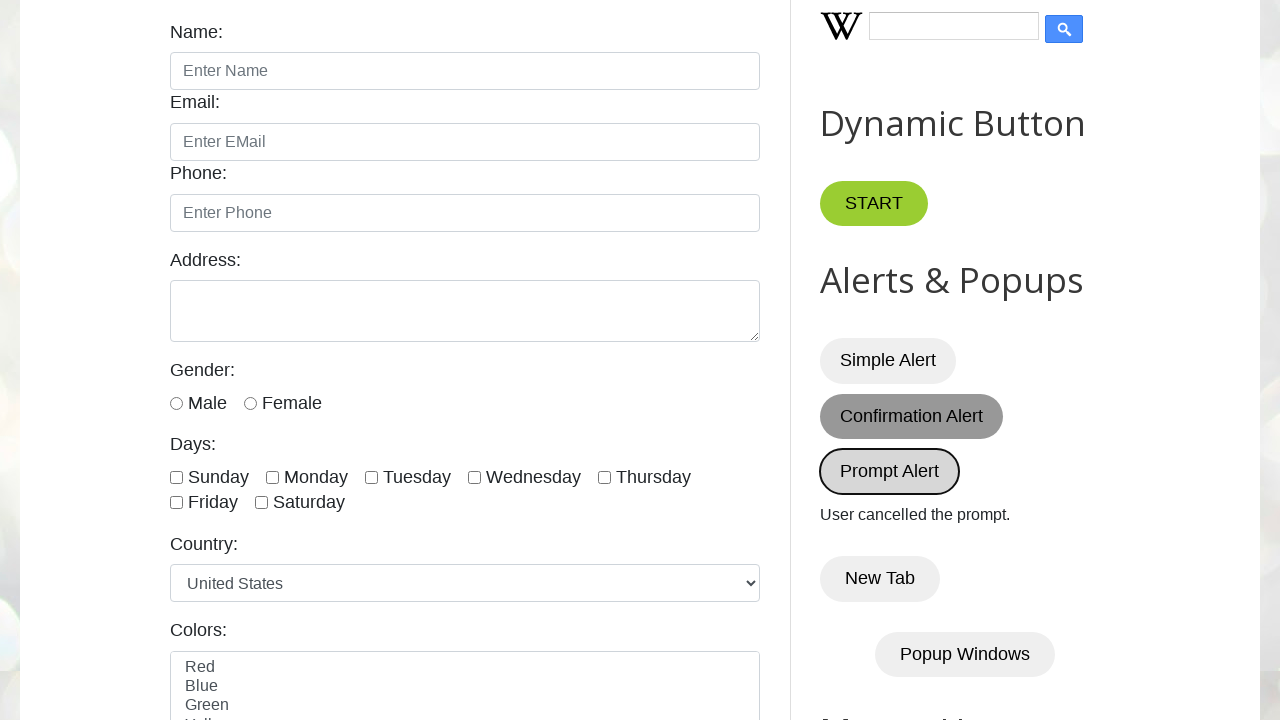

Set up dialog handler to accept prompt with text 'Jayaram'
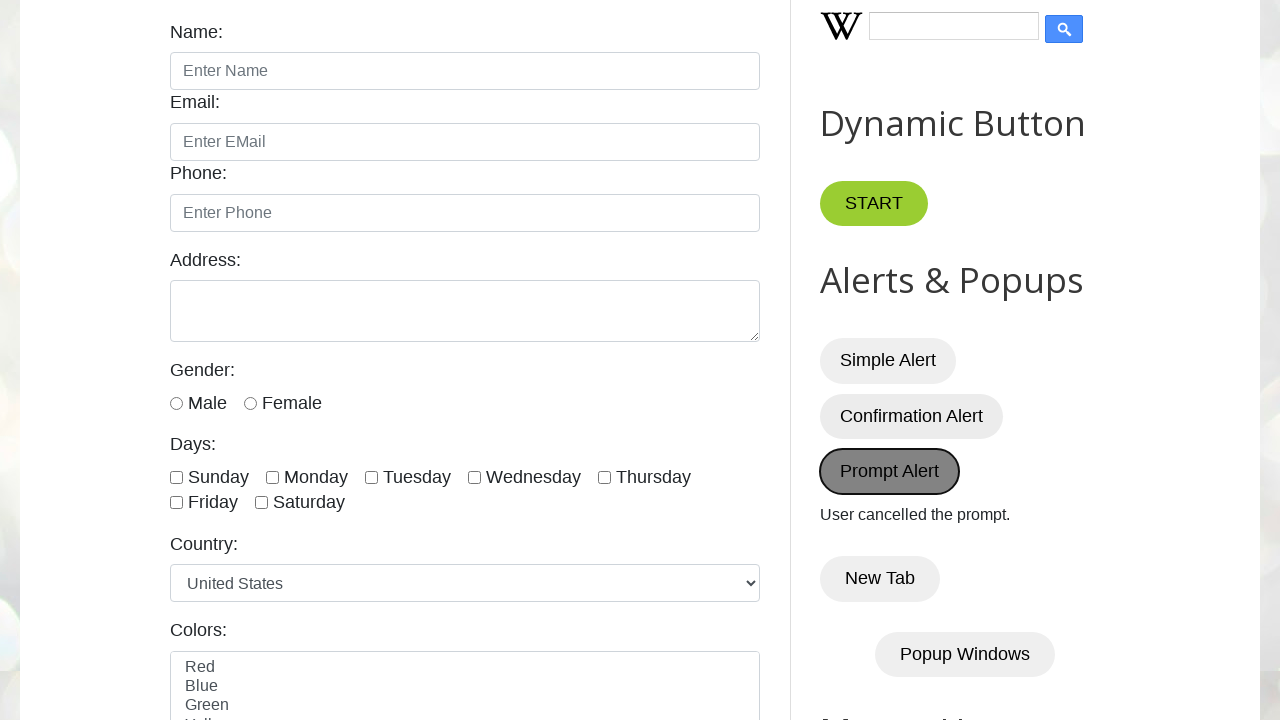

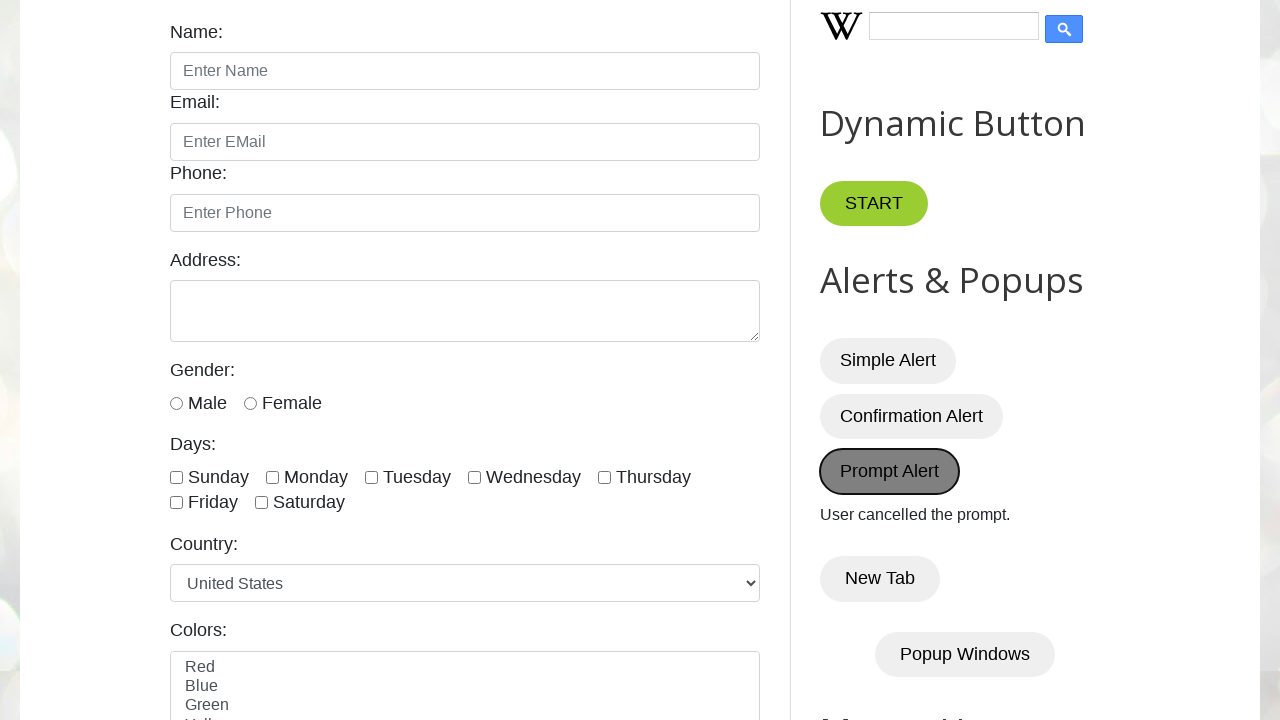